Tests clearing the complete state of all items by checking and unchecking the toggle all

Starting URL: https://demo.playwright.dev/todomvc

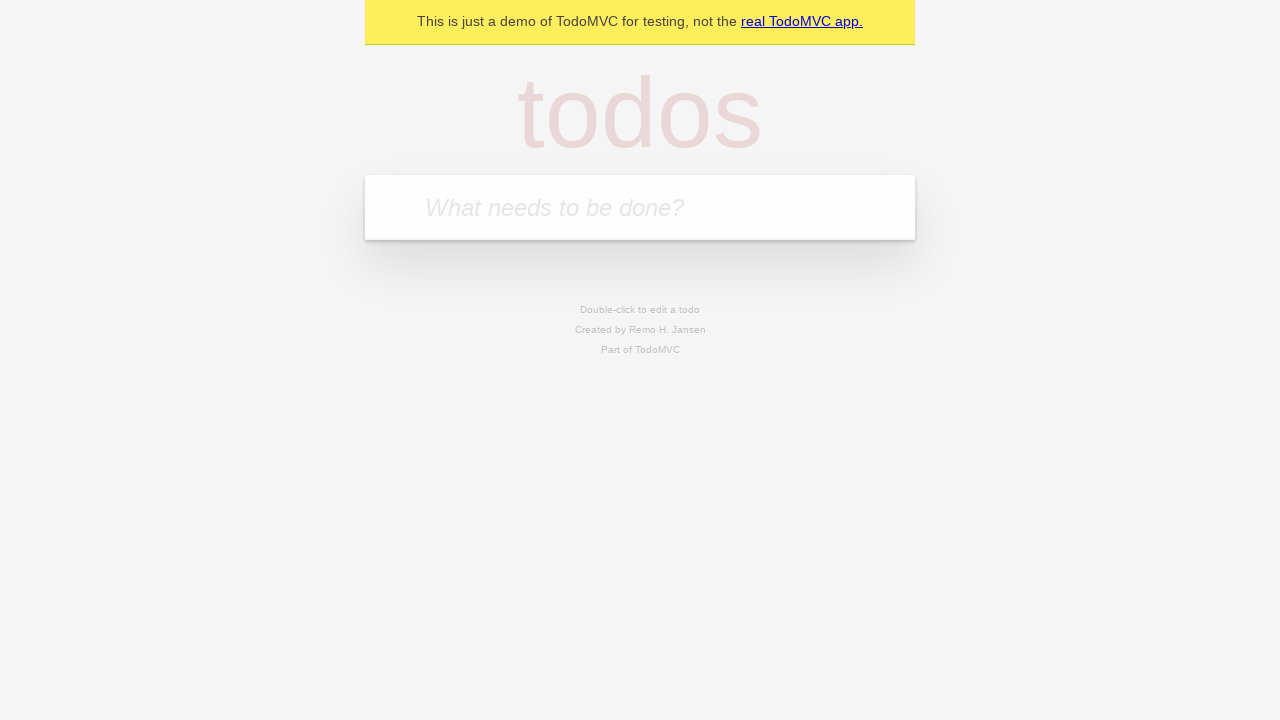

Filled todo input with 'buy some cheese' on internal:attr=[placeholder="What needs to be done?"i]
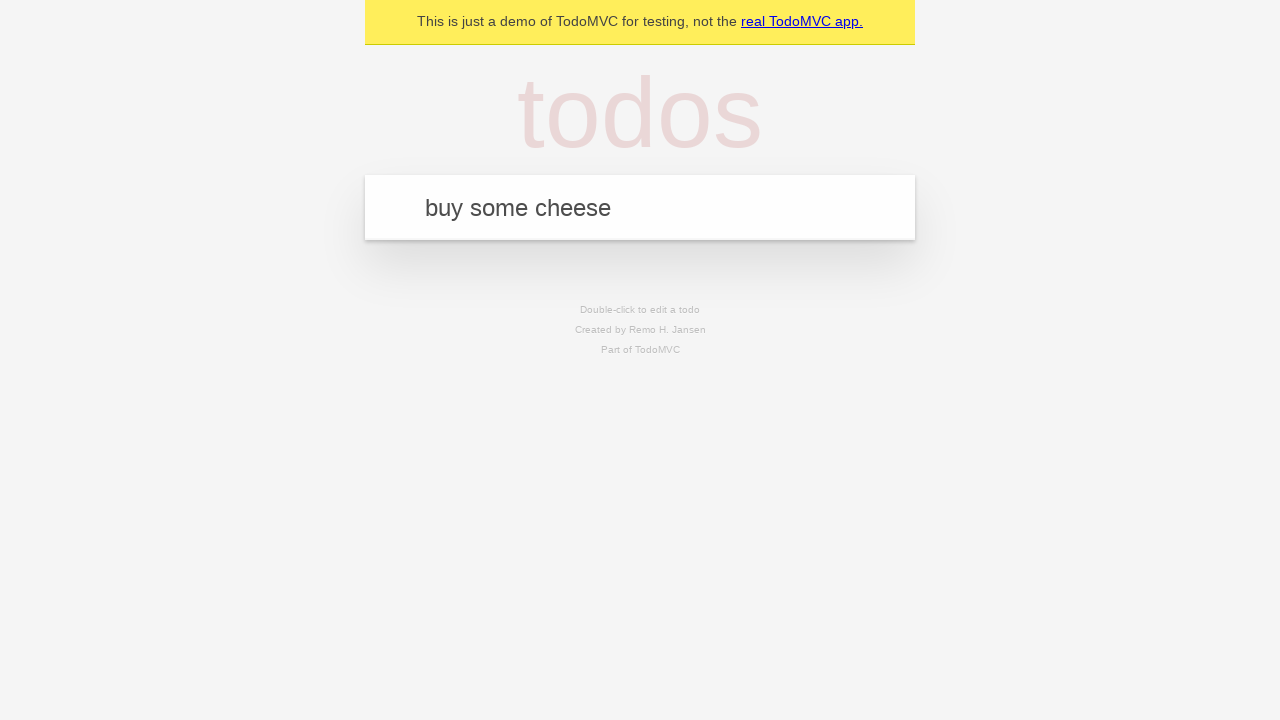

Pressed Enter to create first todo on internal:attr=[placeholder="What needs to be done?"i]
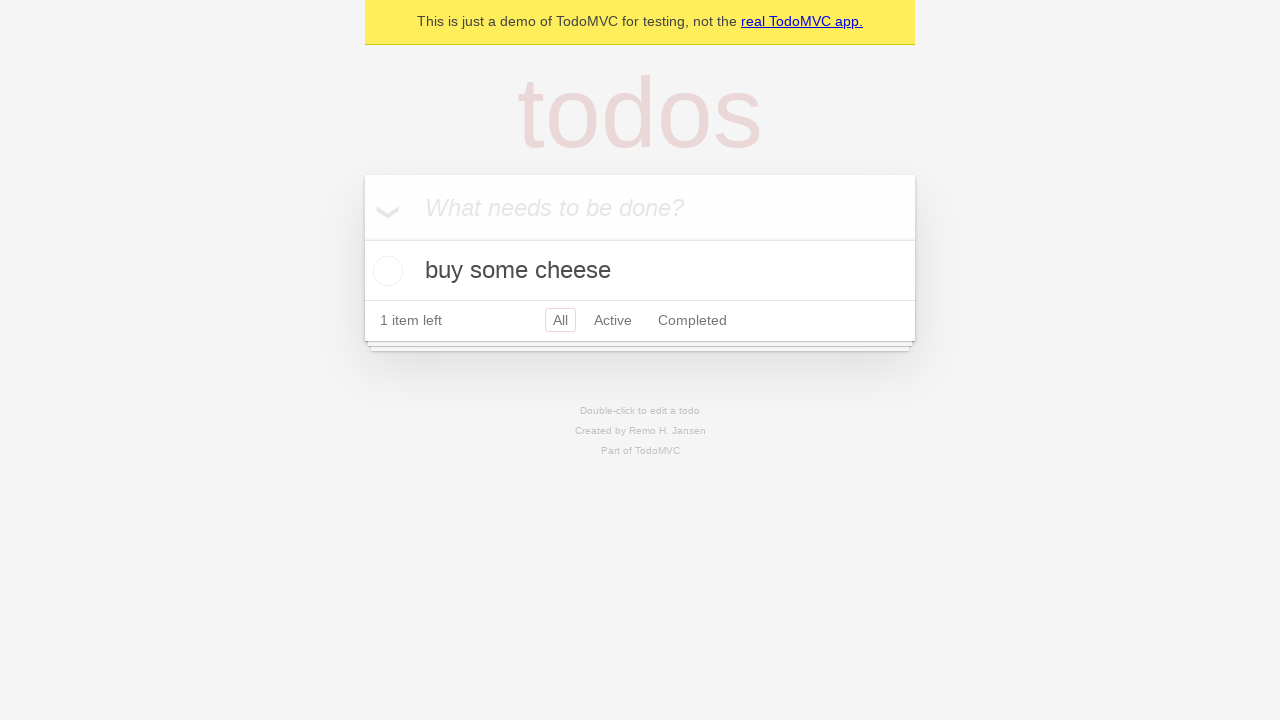

Filled todo input with 'feed the cat' on internal:attr=[placeholder="What needs to be done?"i]
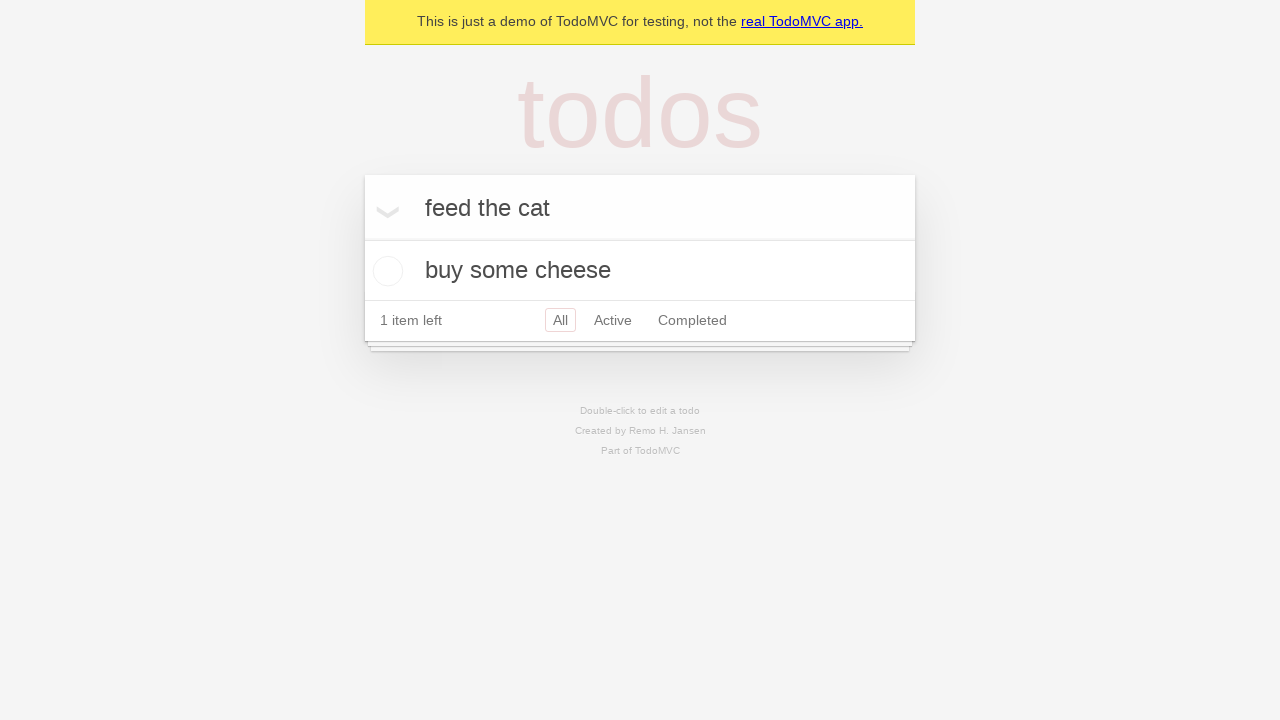

Pressed Enter to create second todo on internal:attr=[placeholder="What needs to be done?"i]
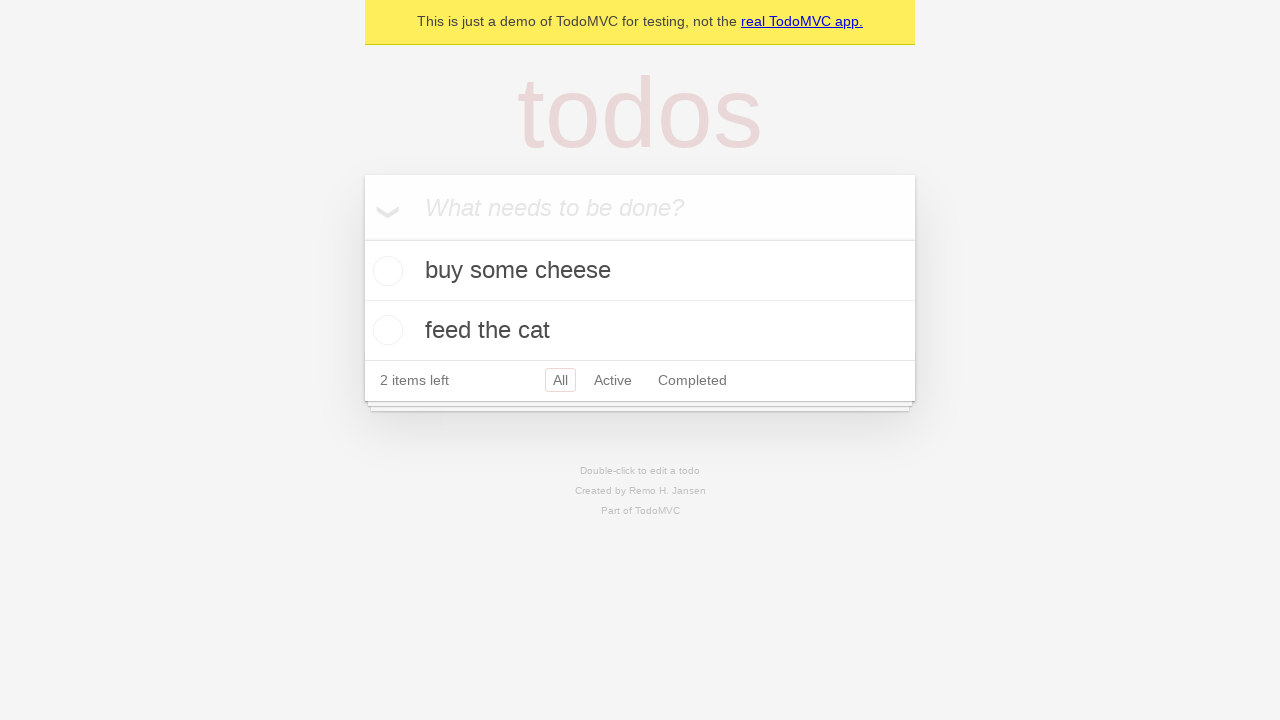

Filled todo input with 'book a doctors appointment' on internal:attr=[placeholder="What needs to be done?"i]
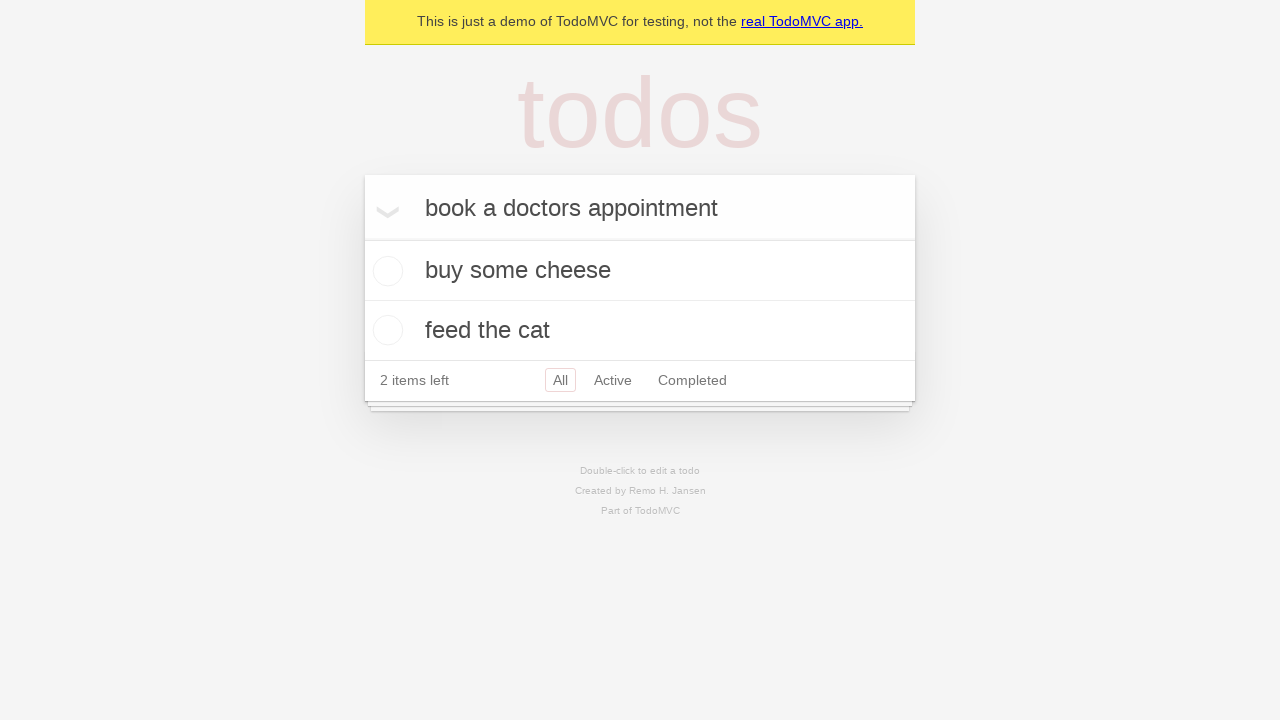

Pressed Enter to create third todo on internal:attr=[placeholder="What needs to be done?"i]
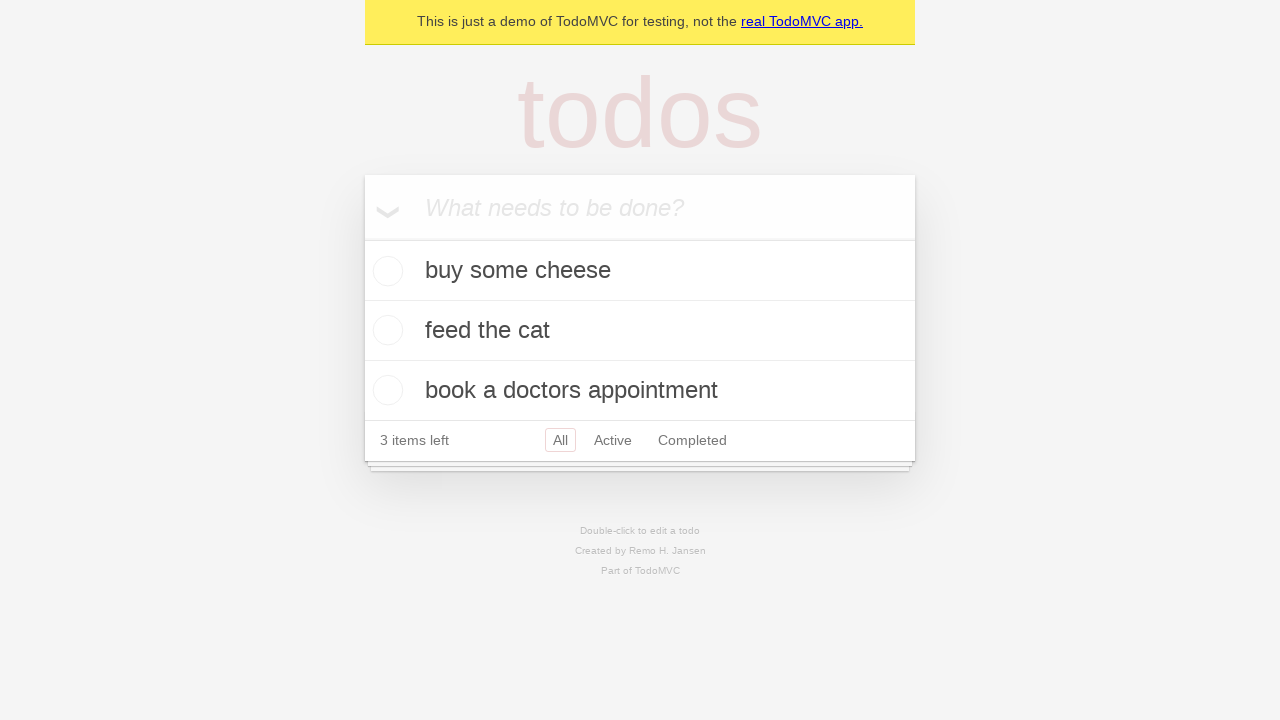

Checked the Mark all as complete toggle to complete all todos at (362, 238) on internal:label="Mark all as complete"i
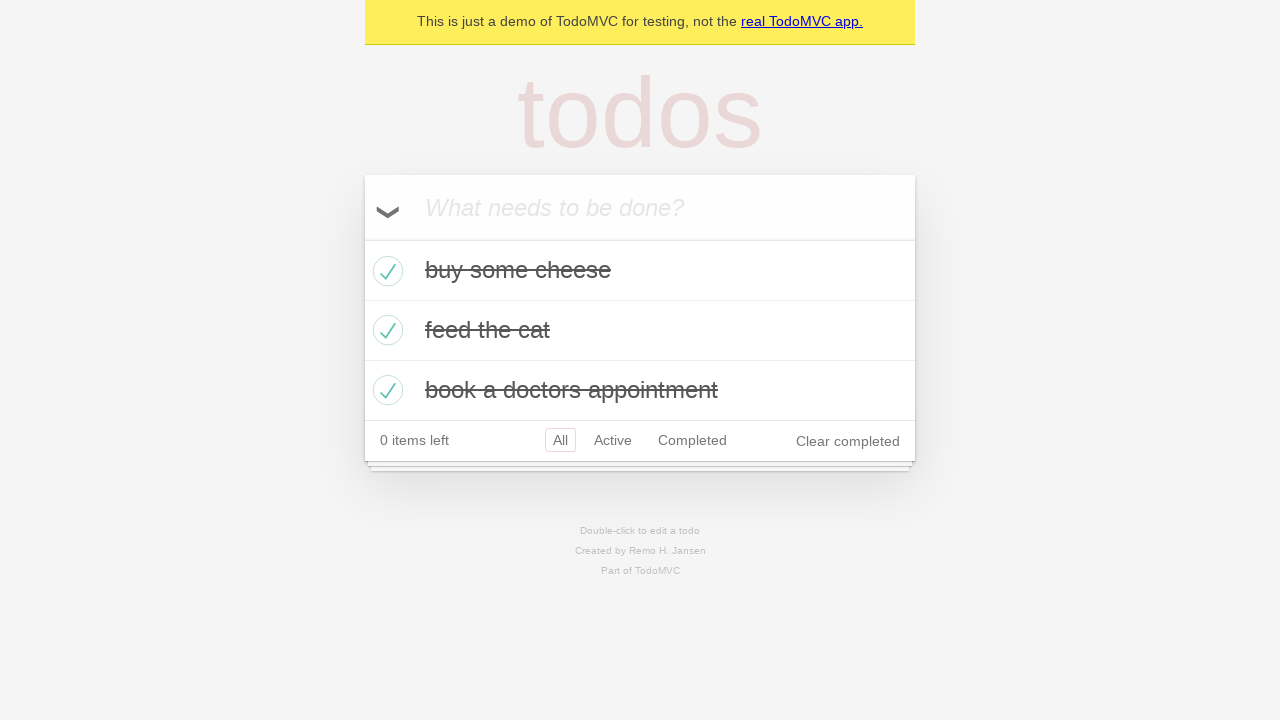

Unchecked the Mark all as complete toggle to clear the complete state of all items at (362, 238) on internal:label="Mark all as complete"i
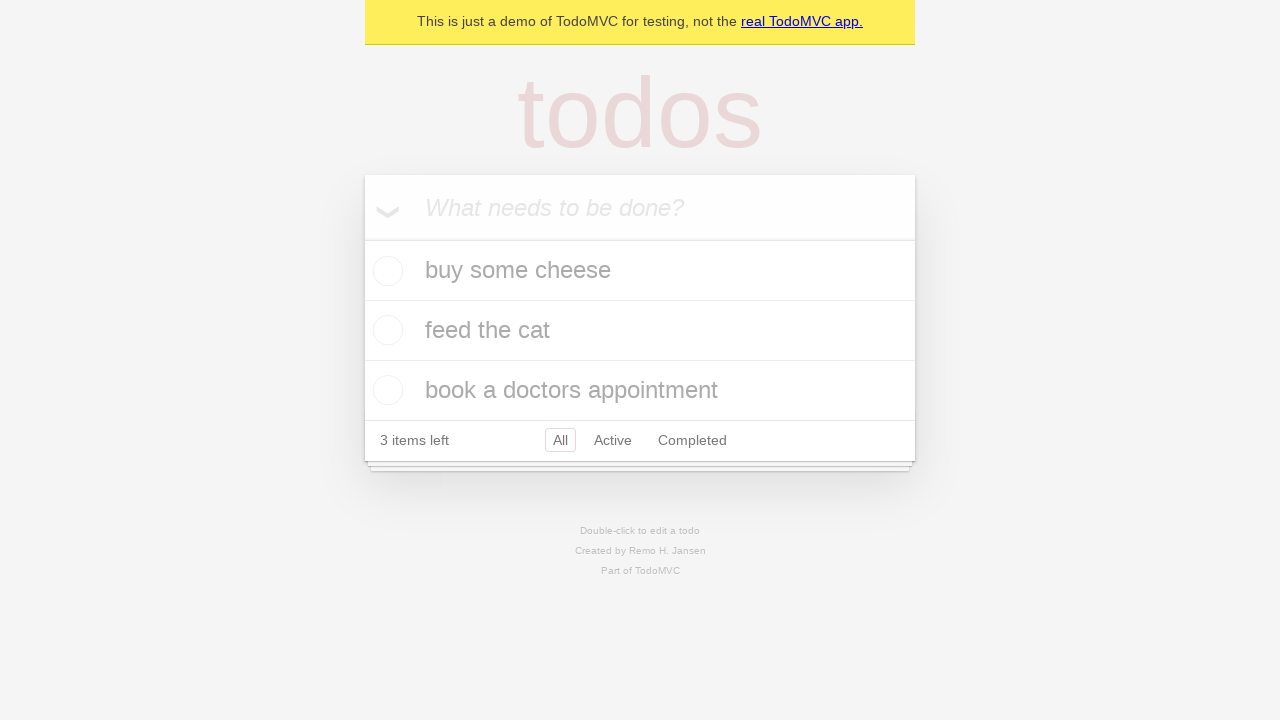

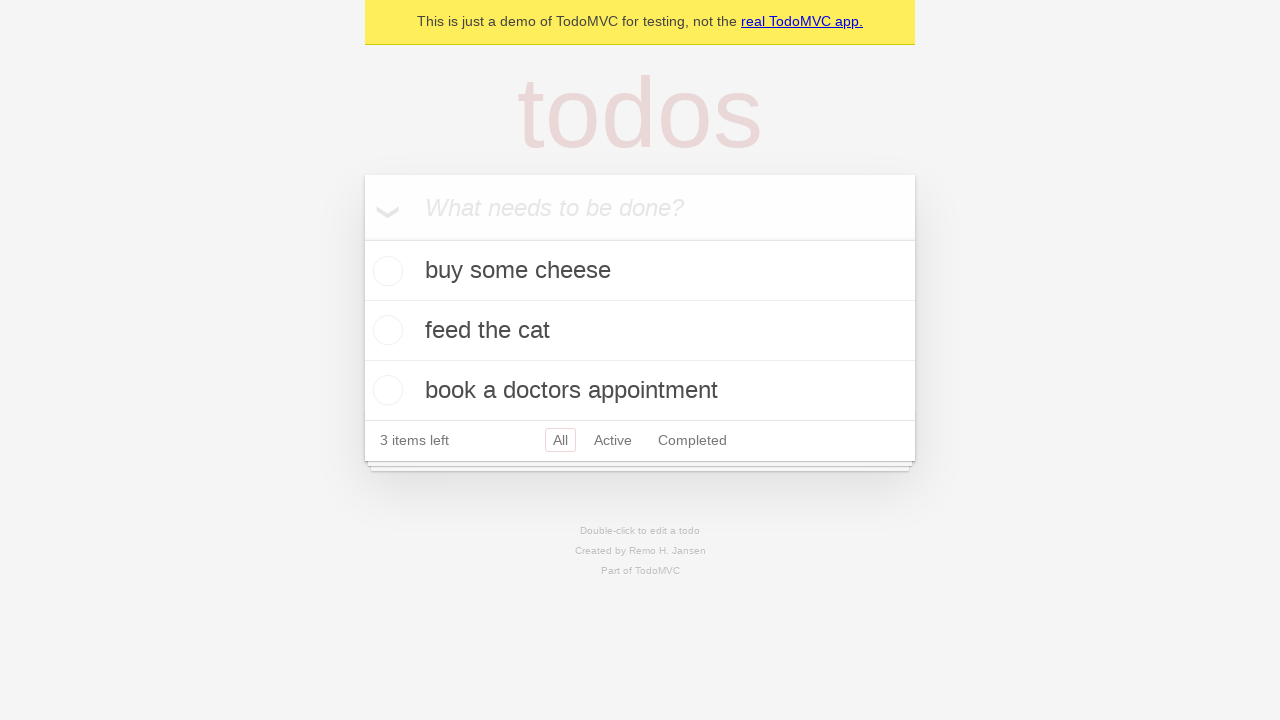